Tests dismissing a JavaScript alert dialog on W3Schools by clicking a button that triggers an alert and then dismissing it

Starting URL: https://www.w3schools.com/js/tryit.asp?filename=tryjs_alert

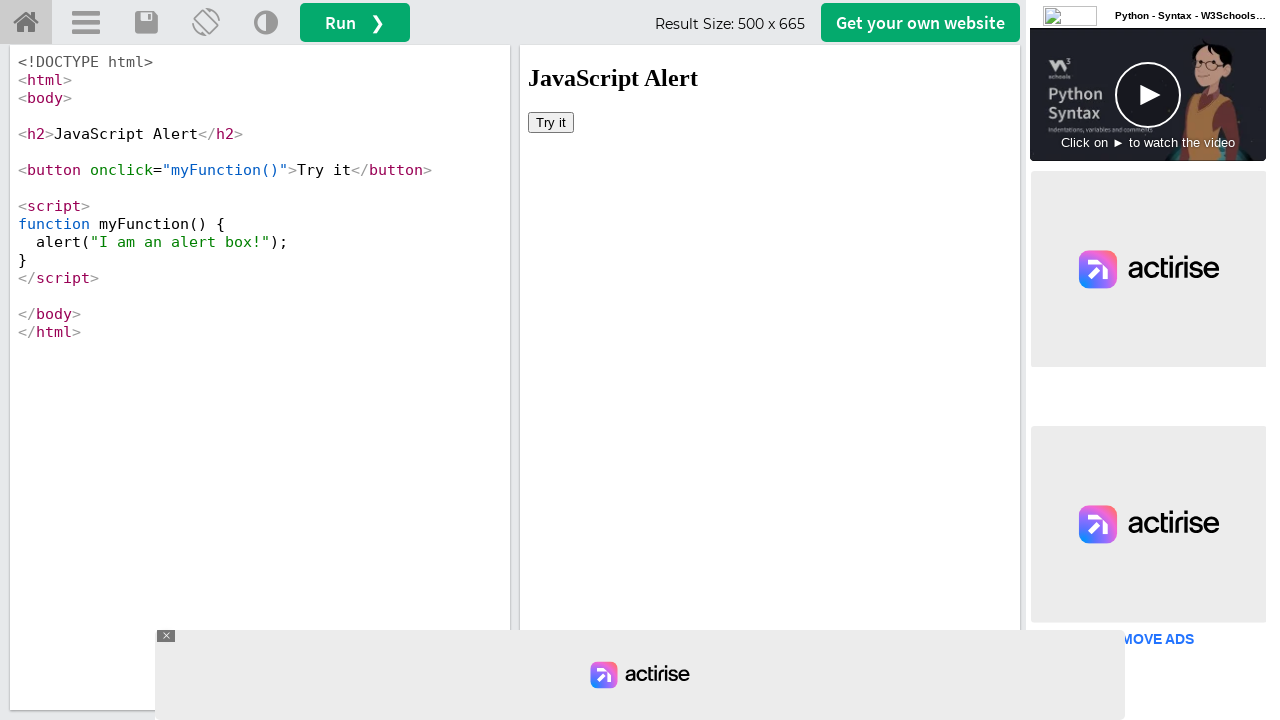

Set up dialog handler to dismiss alerts
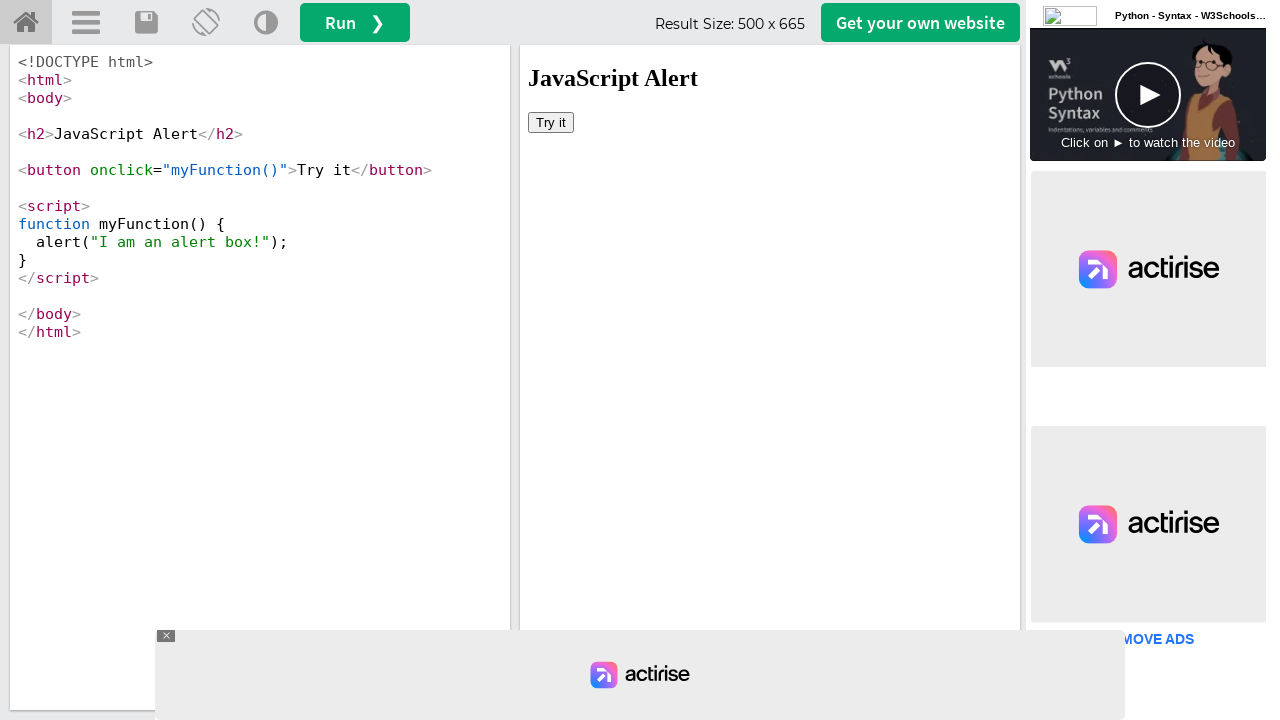

Clicked button in iframe to trigger alert at (551, 122) on #iframeResult >> internal:control=enter-frame >> button
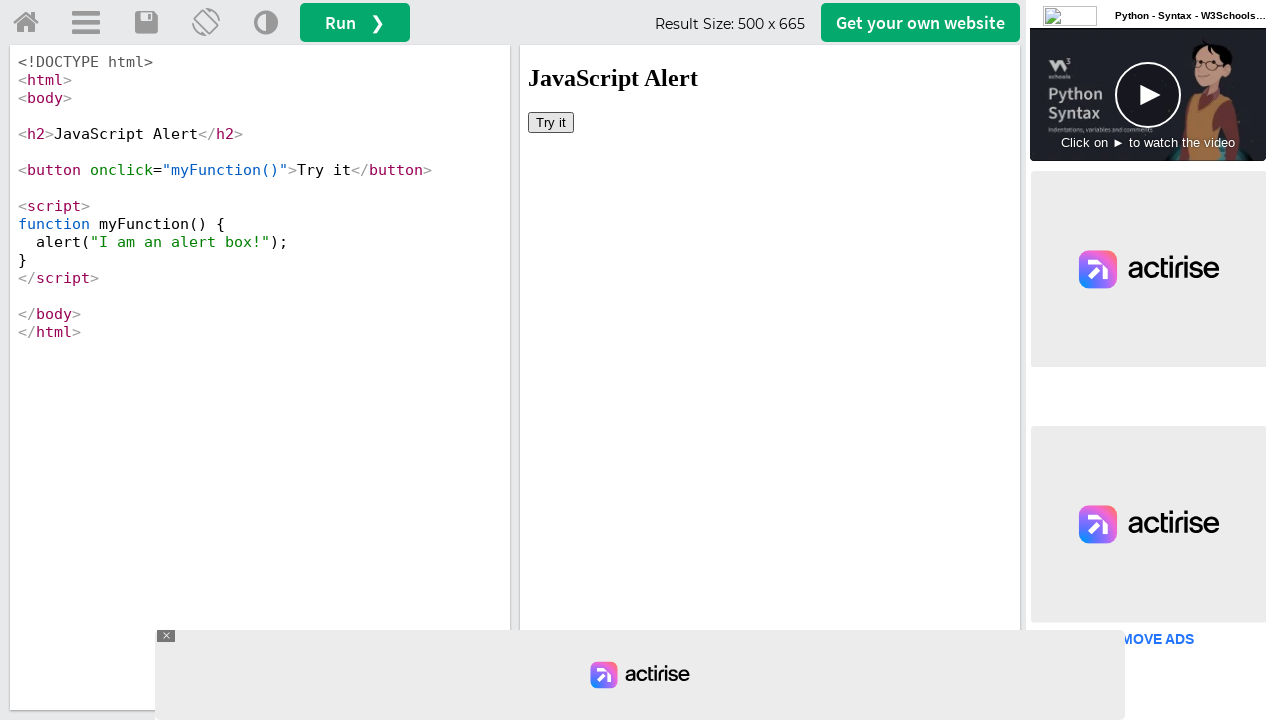

Waited for alert to be dismissed
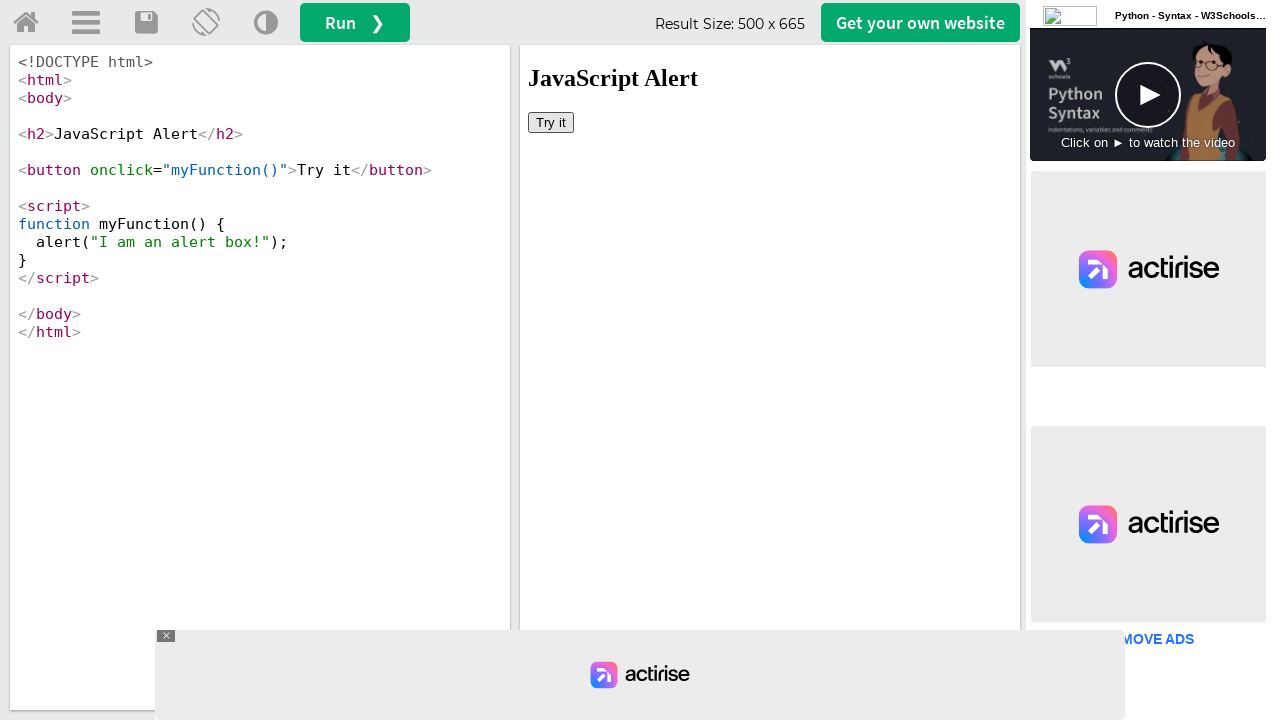

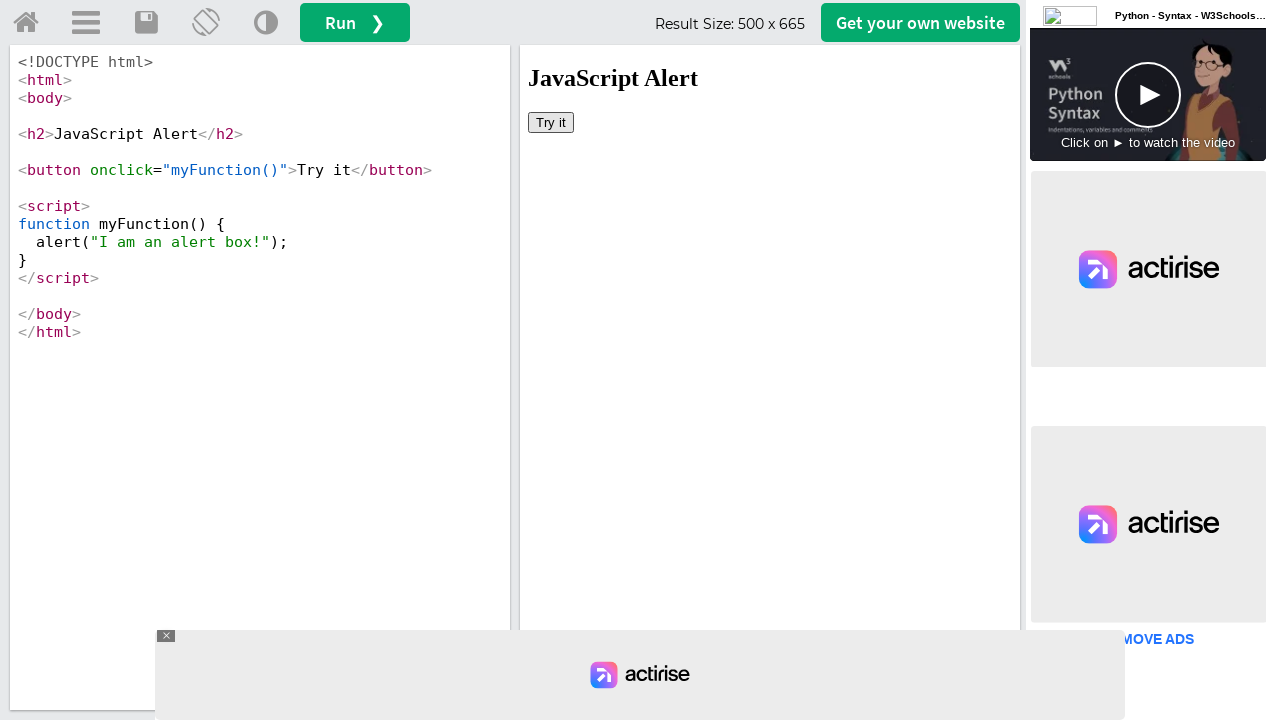